Tests tooltip functionality on DemoQA by hovering over a button and a text field to verify that the correct tooltip messages appear.

Starting URL: https://demoqa.com/tool-tips

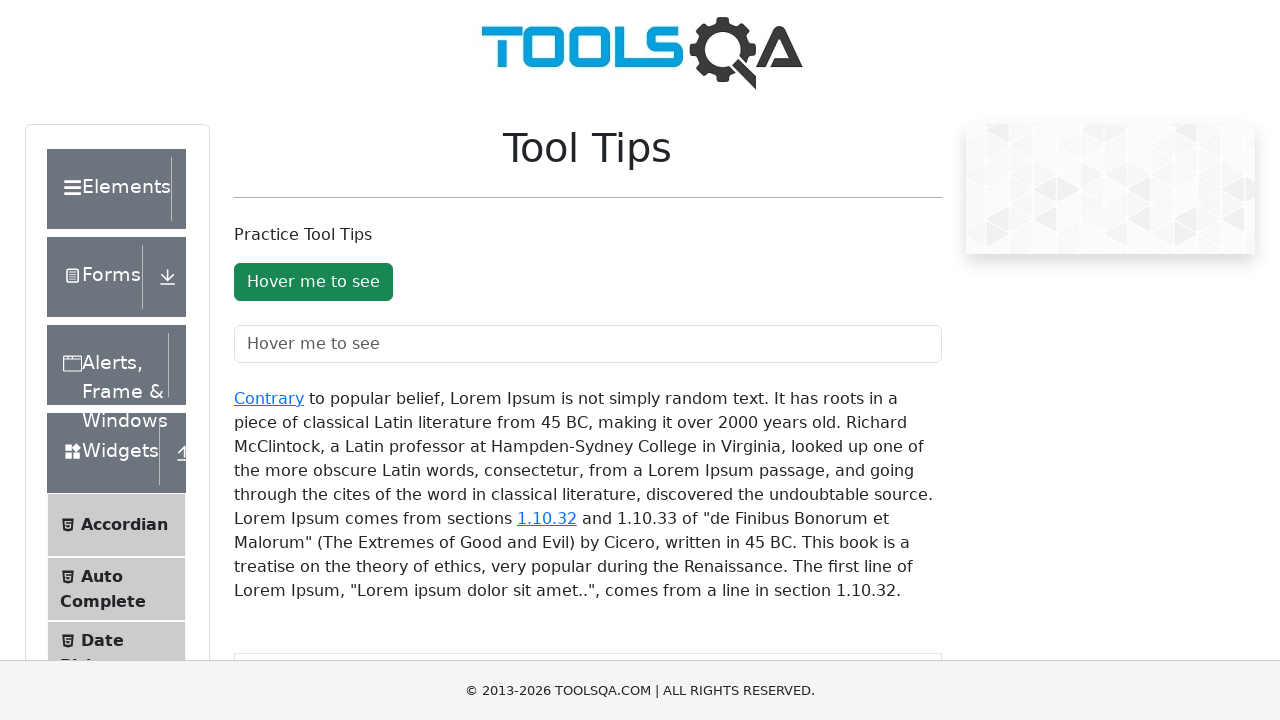

Verified URL contains 'tool-tips'
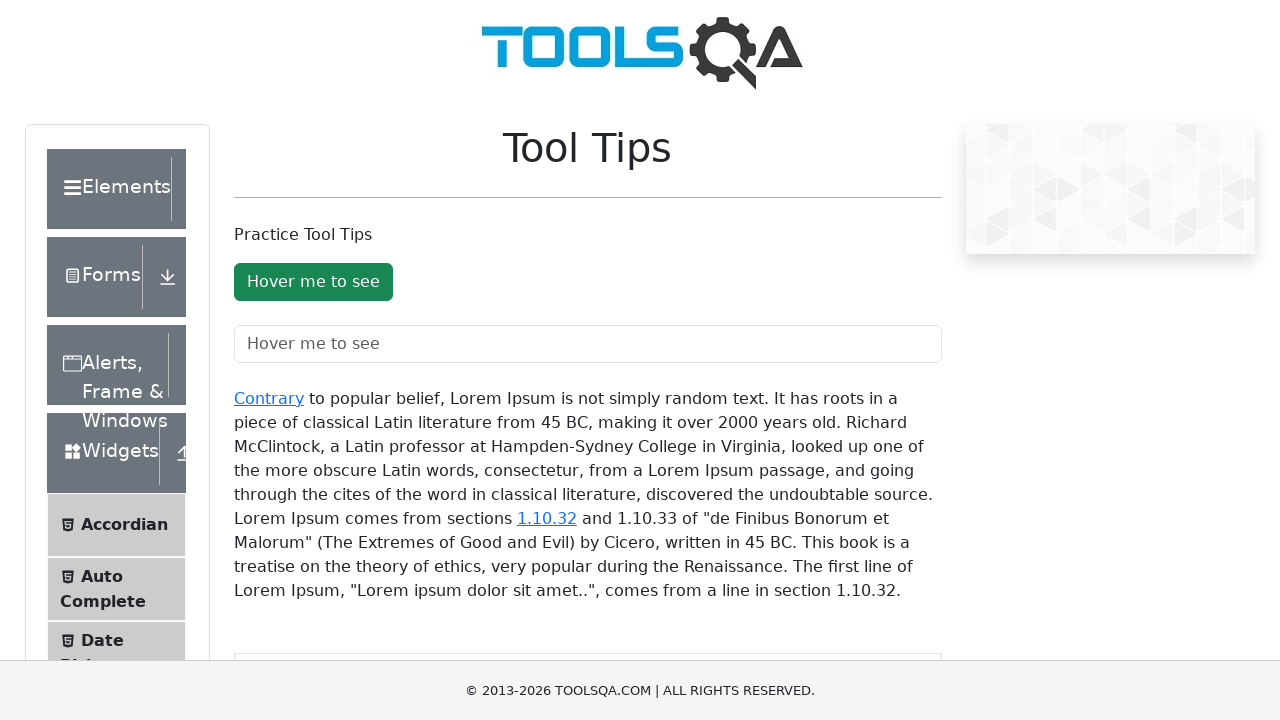

Hovered over the tool-tips button at (313, 282) on #toolTipButton
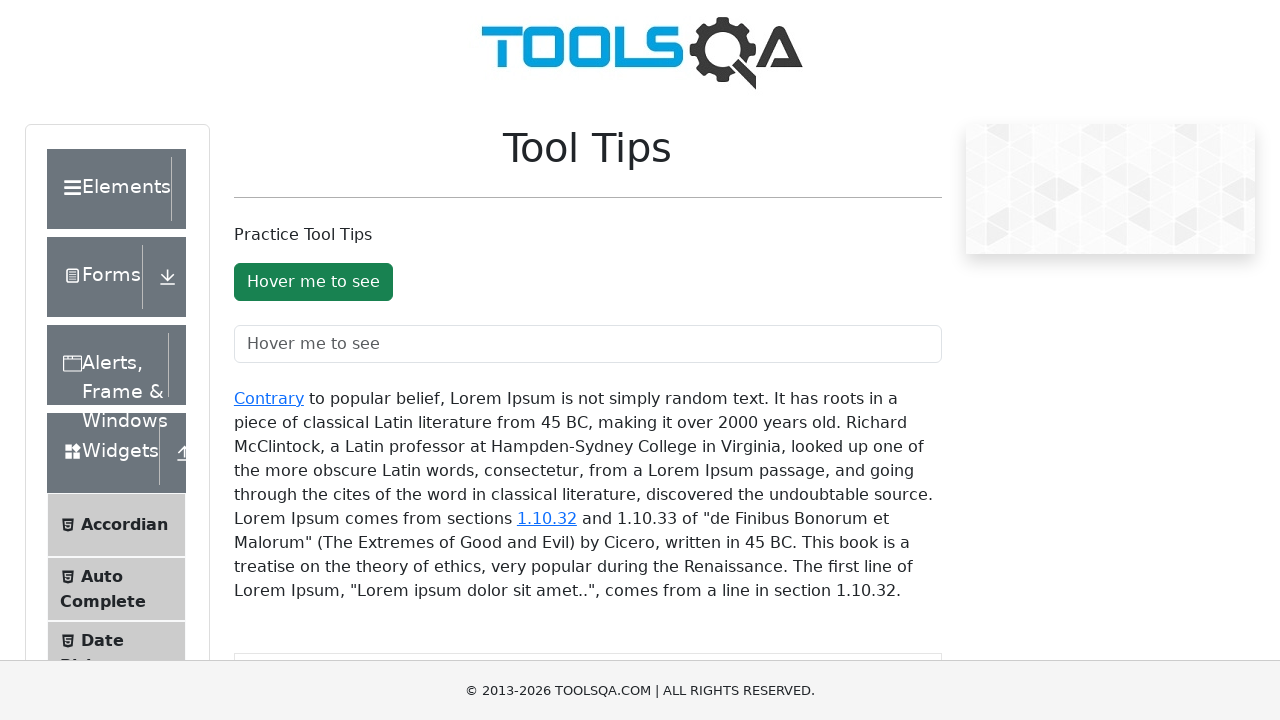

Button tooltip appeared on screen
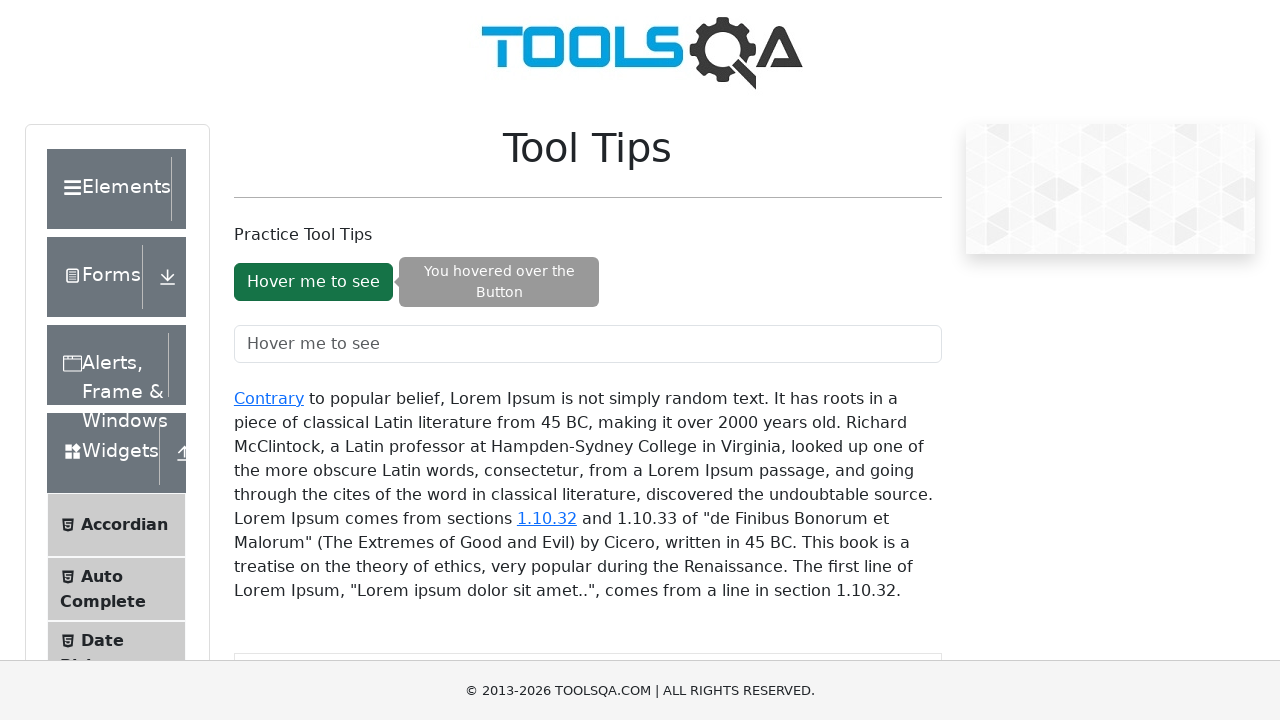

Verified button tooltip text is correct
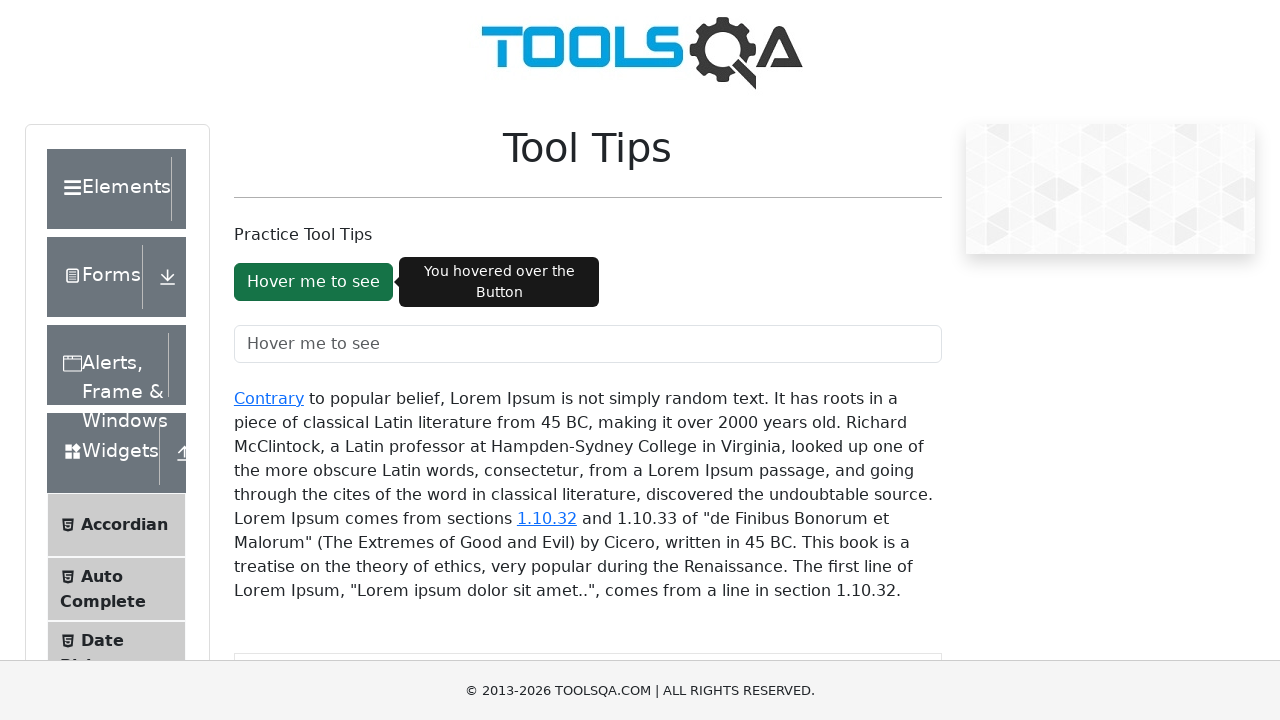

Hovered over the tool-tips text field at (588, 344) on #toolTipTextField
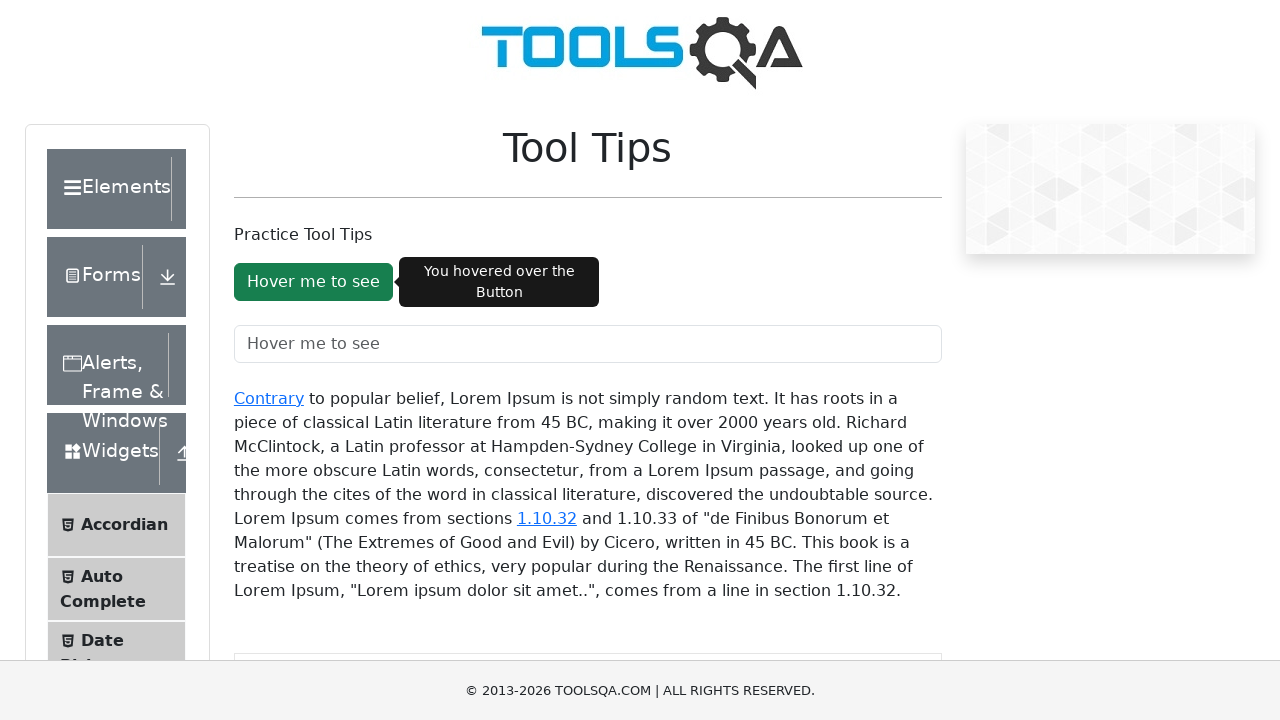

Text field tooltip appeared on screen
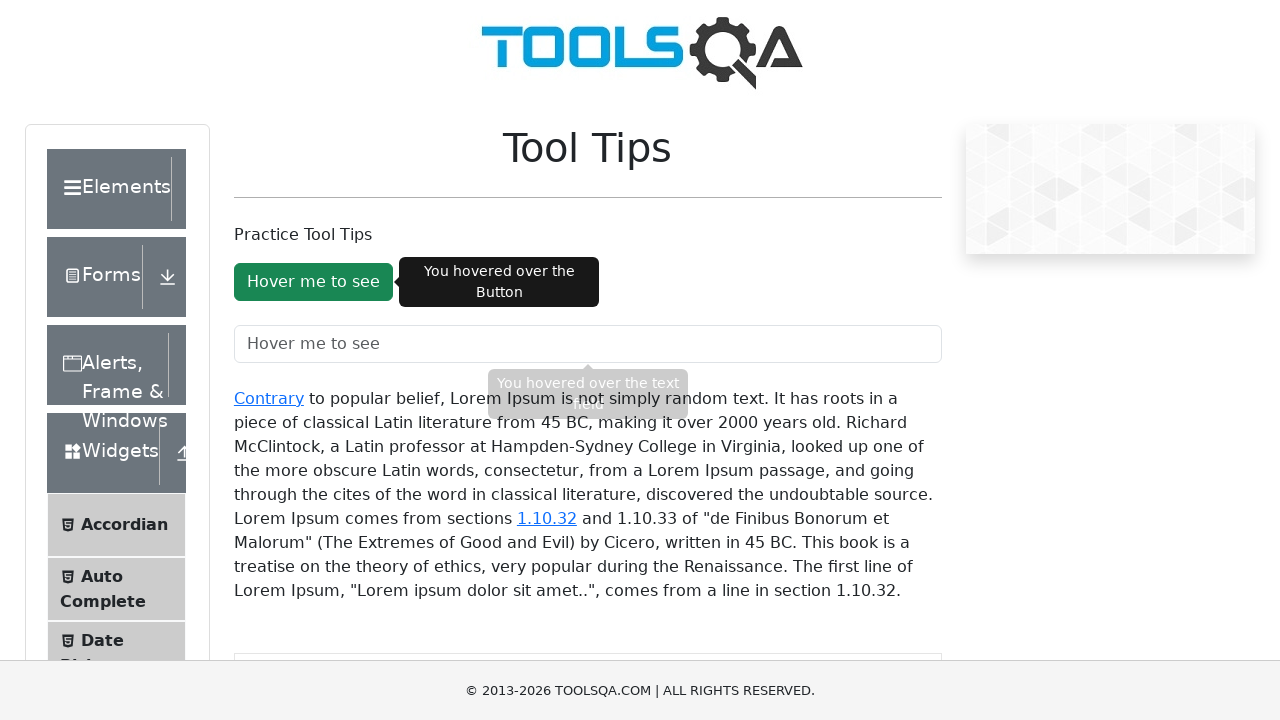

Verified text field tooltip text is correct
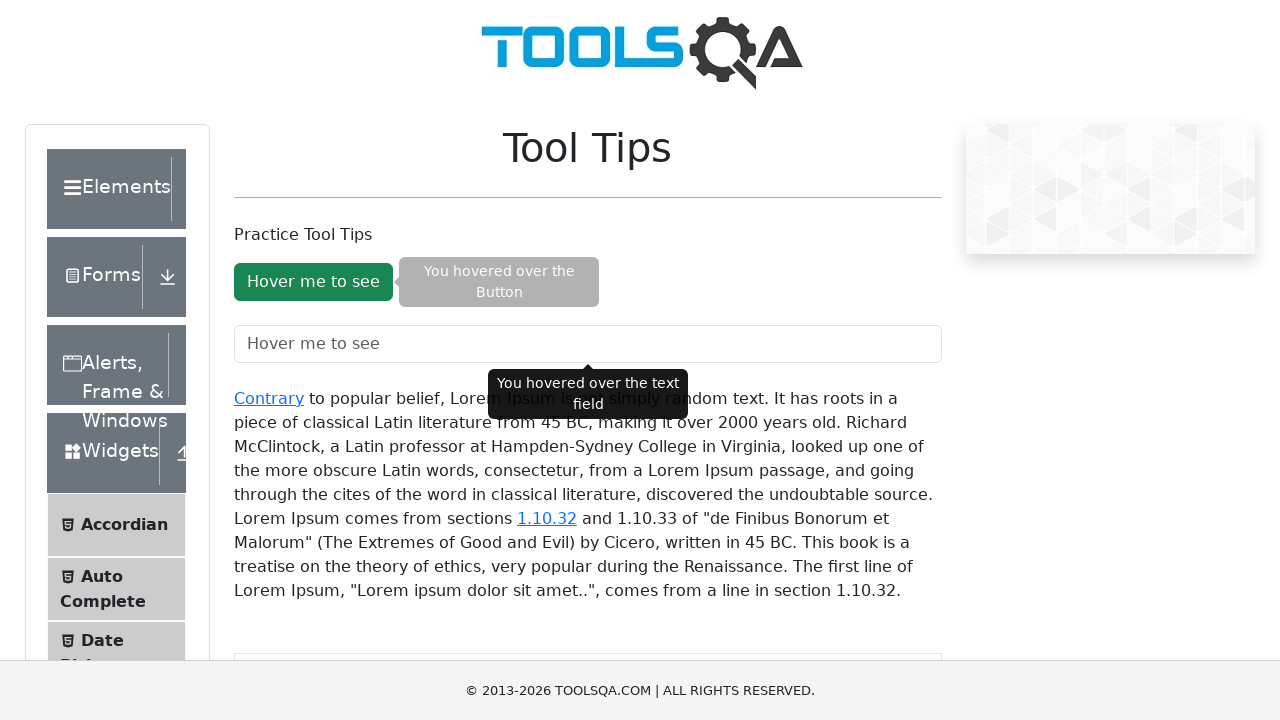

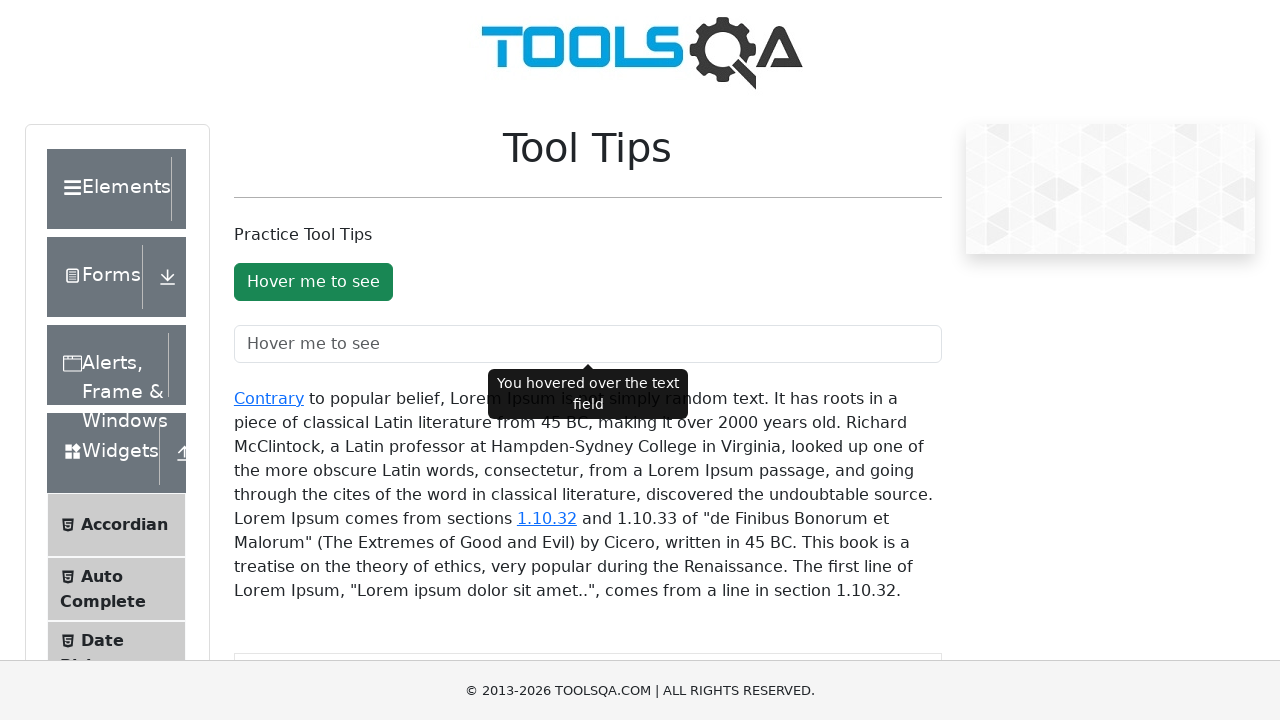